Navigates to the Rozetka Ukrainian e-commerce homepage and verifies that navigation links are present on the page.

Starting URL: https://rozetka.com.ua/ua/

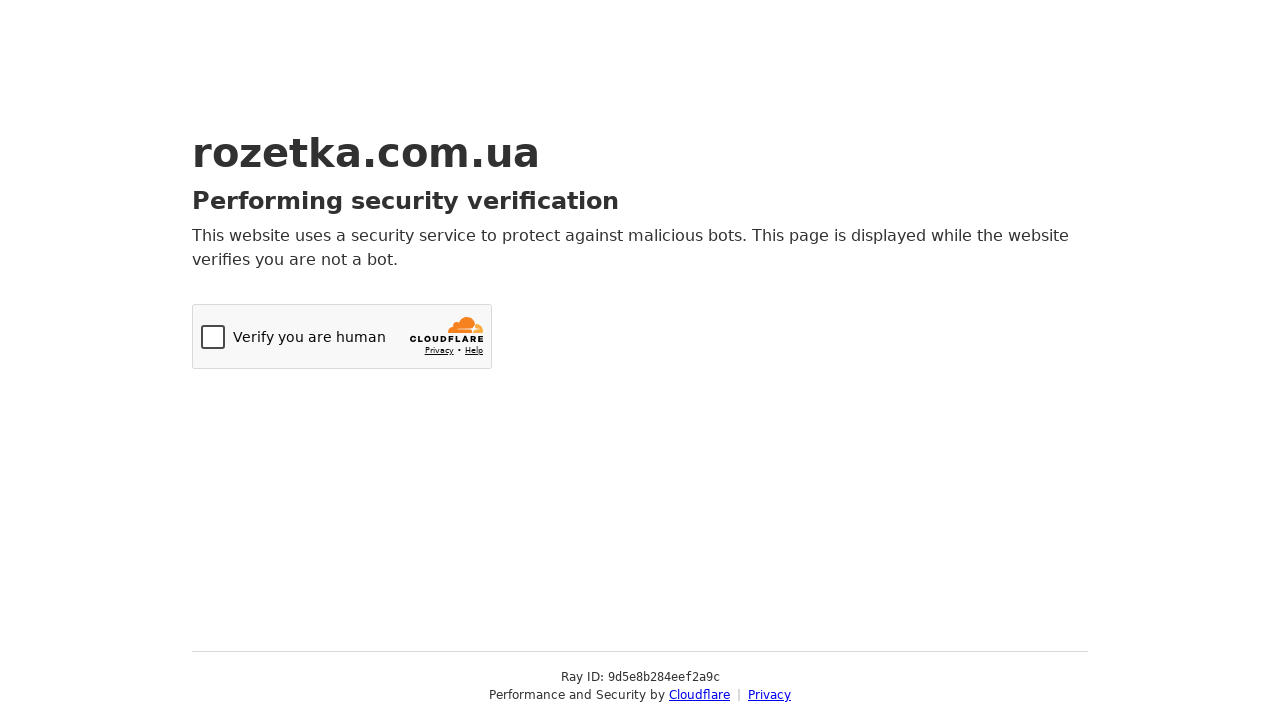

Navigated to Rozetka Ukrainian e-commerce homepage
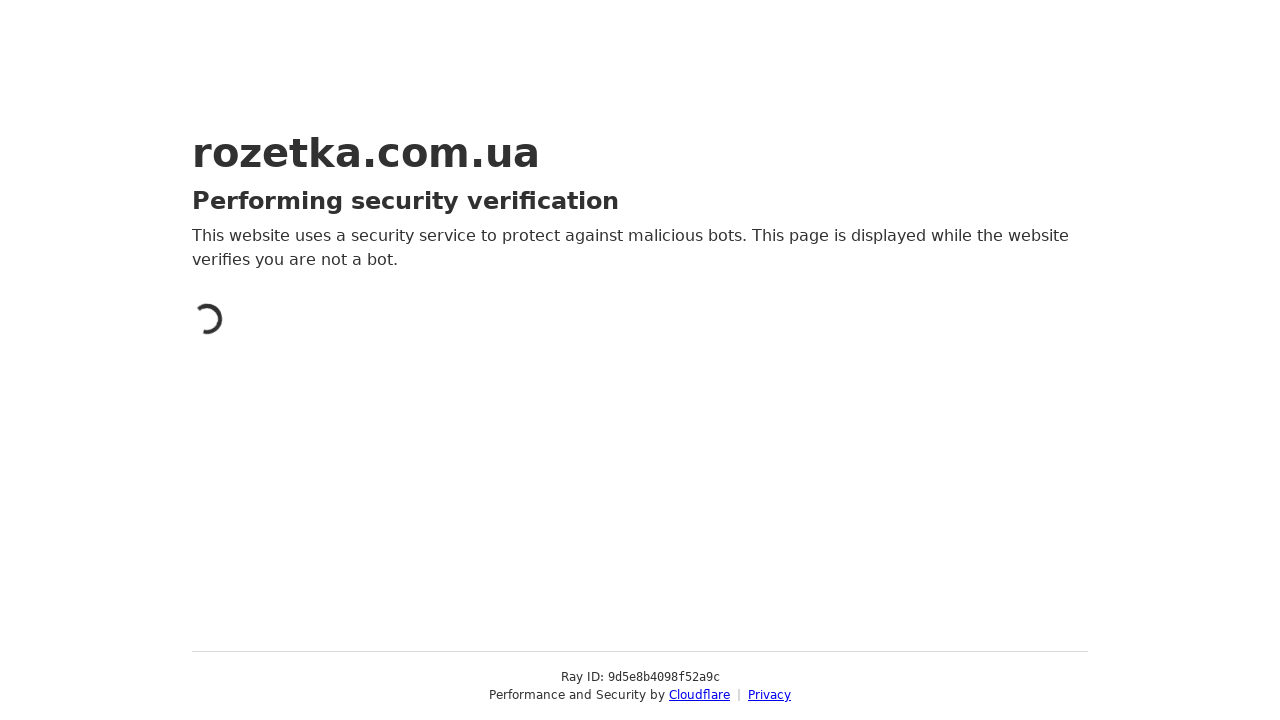

Navigation links loaded and became visible on the page
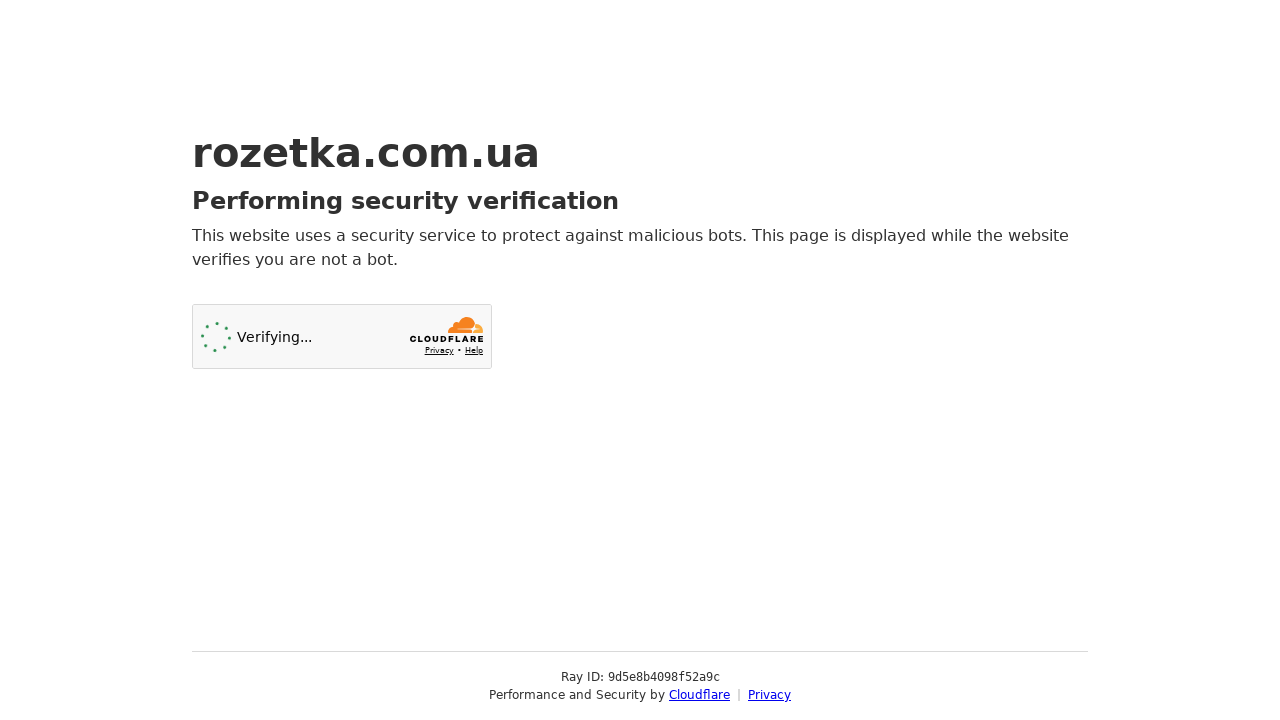

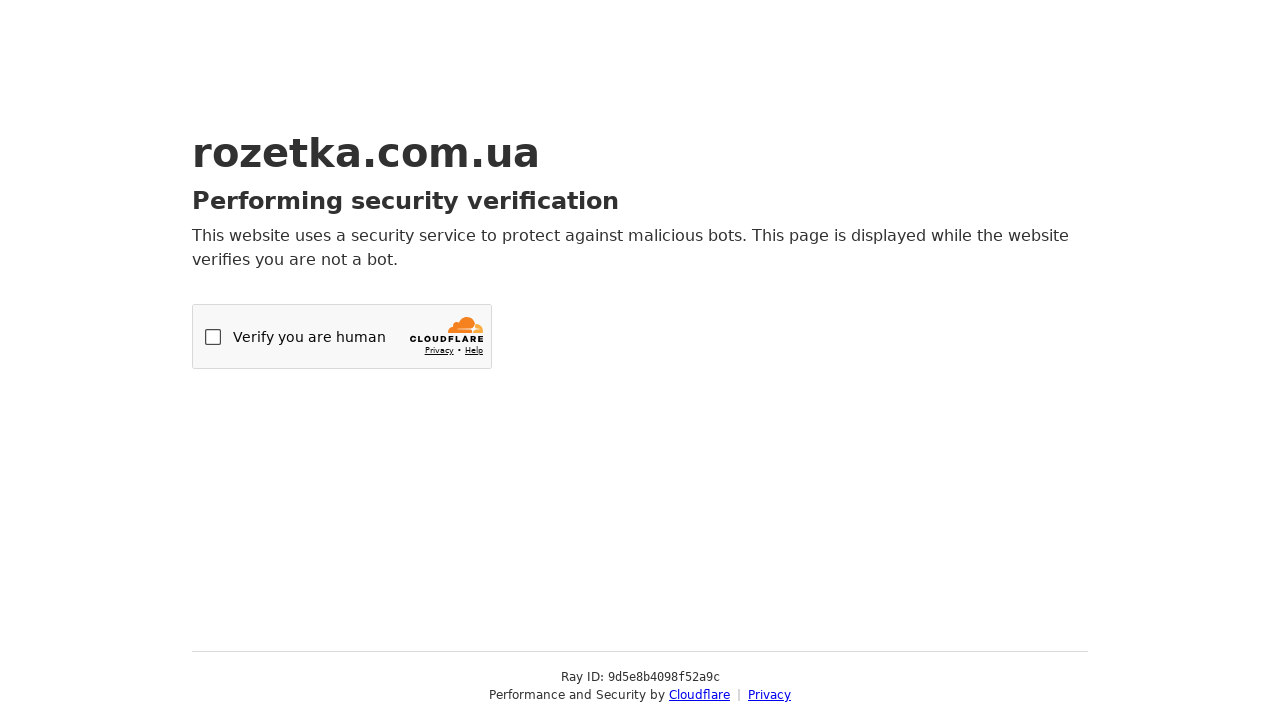